Simple smoke test that launches the Redbus travel booking website and verifies it loads successfully

Starting URL: https://www.redbus.in/

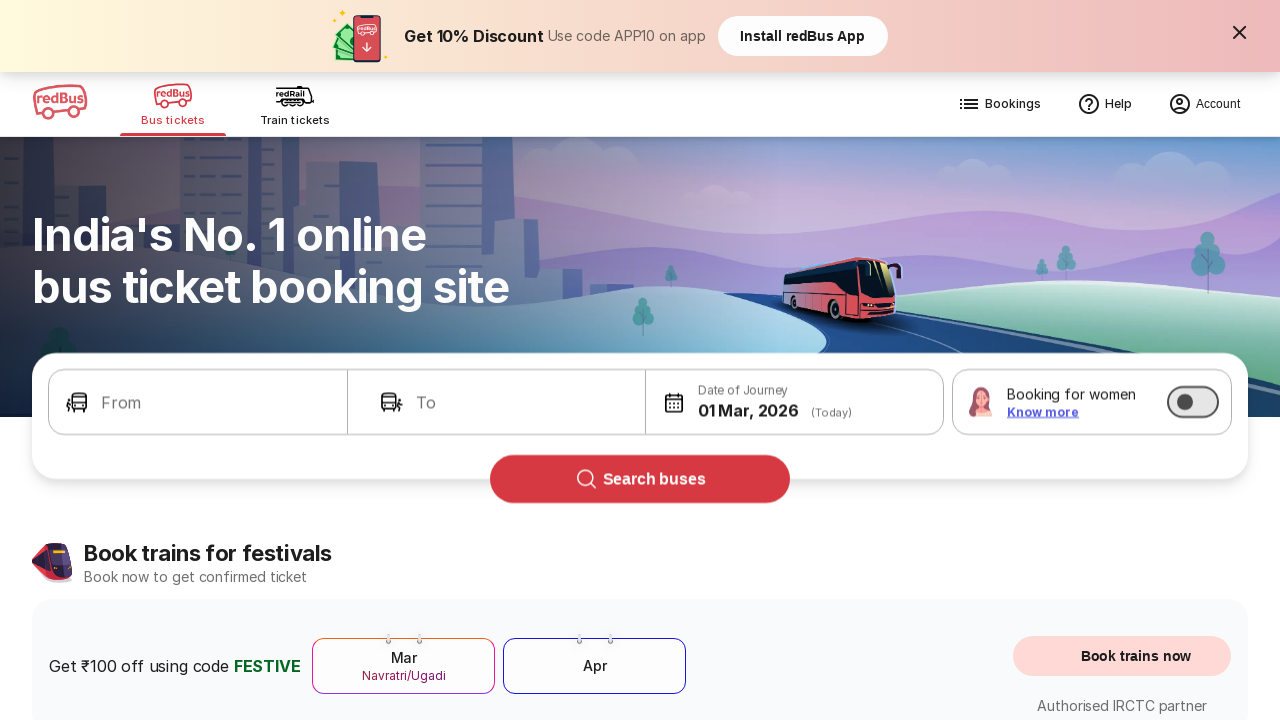

Waited for page DOM content to load
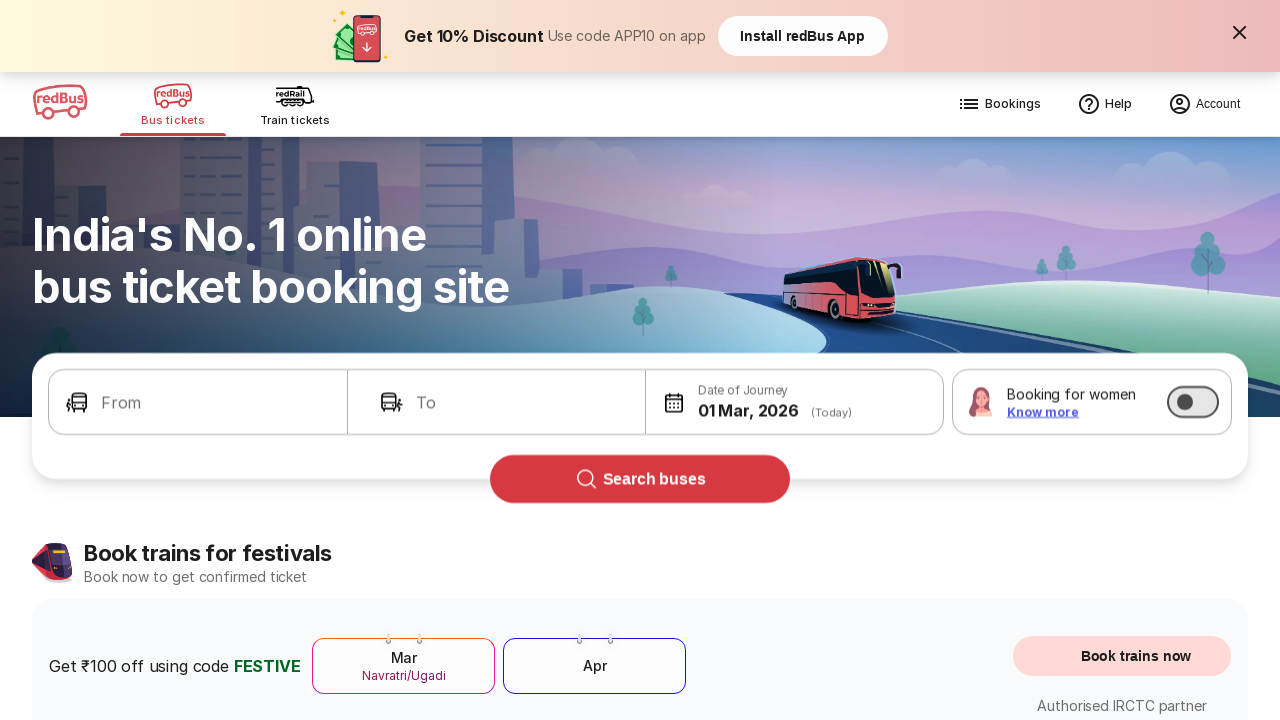

Verified page body is visible - Redbus homepage loaded successfully
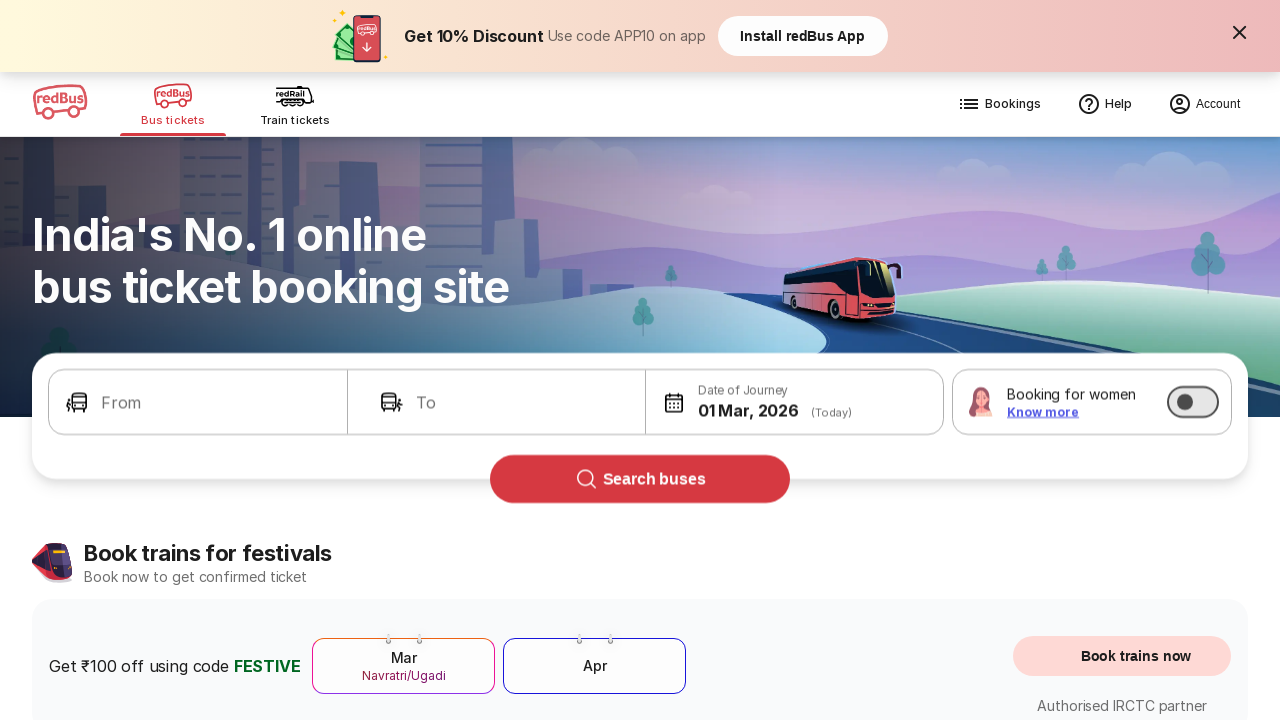

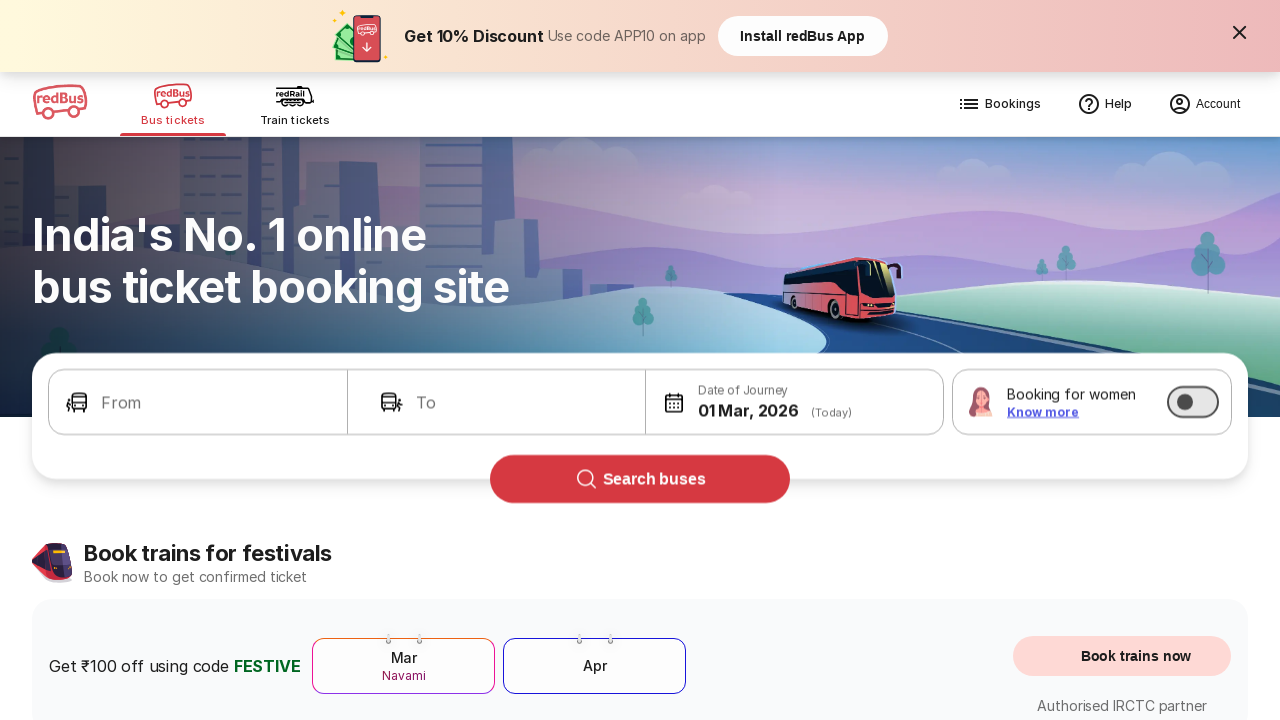